Navigates to Flipkart e-commerce homepage and verifies the page loads successfully

Starting URL: https://www.flipkart.com/

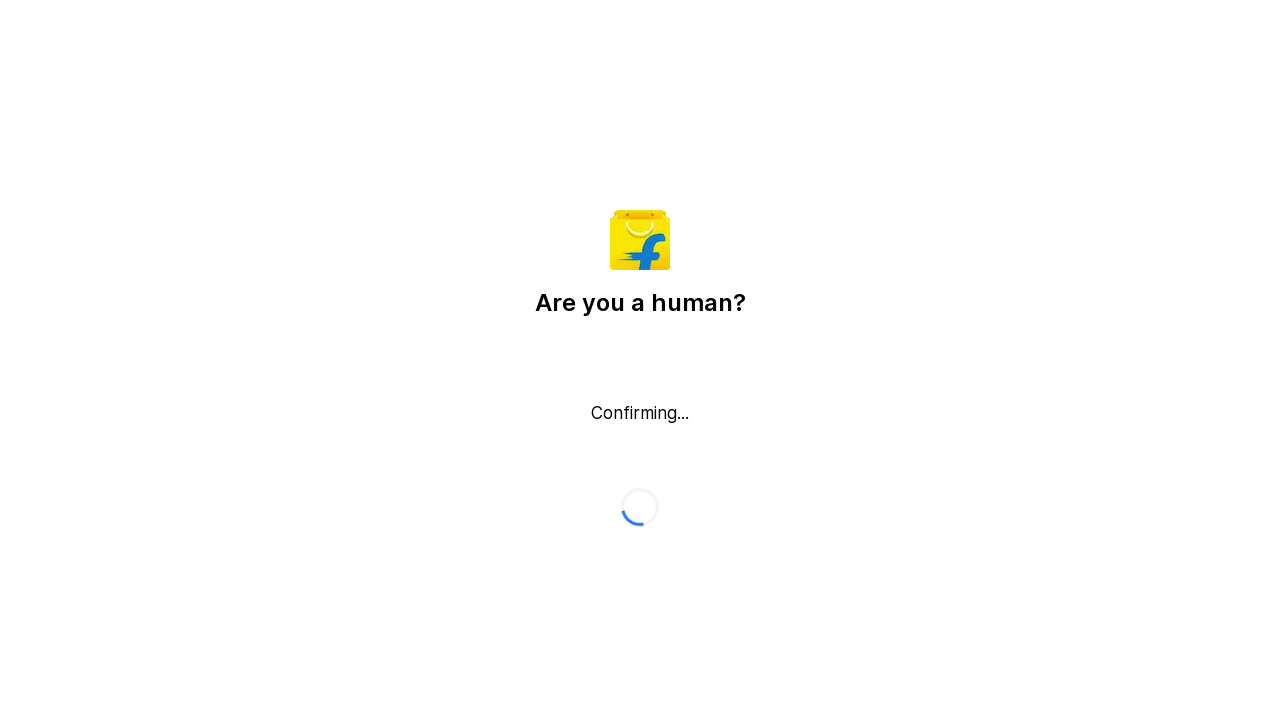

Waited for Flipkart homepage to load (domcontentloaded state)
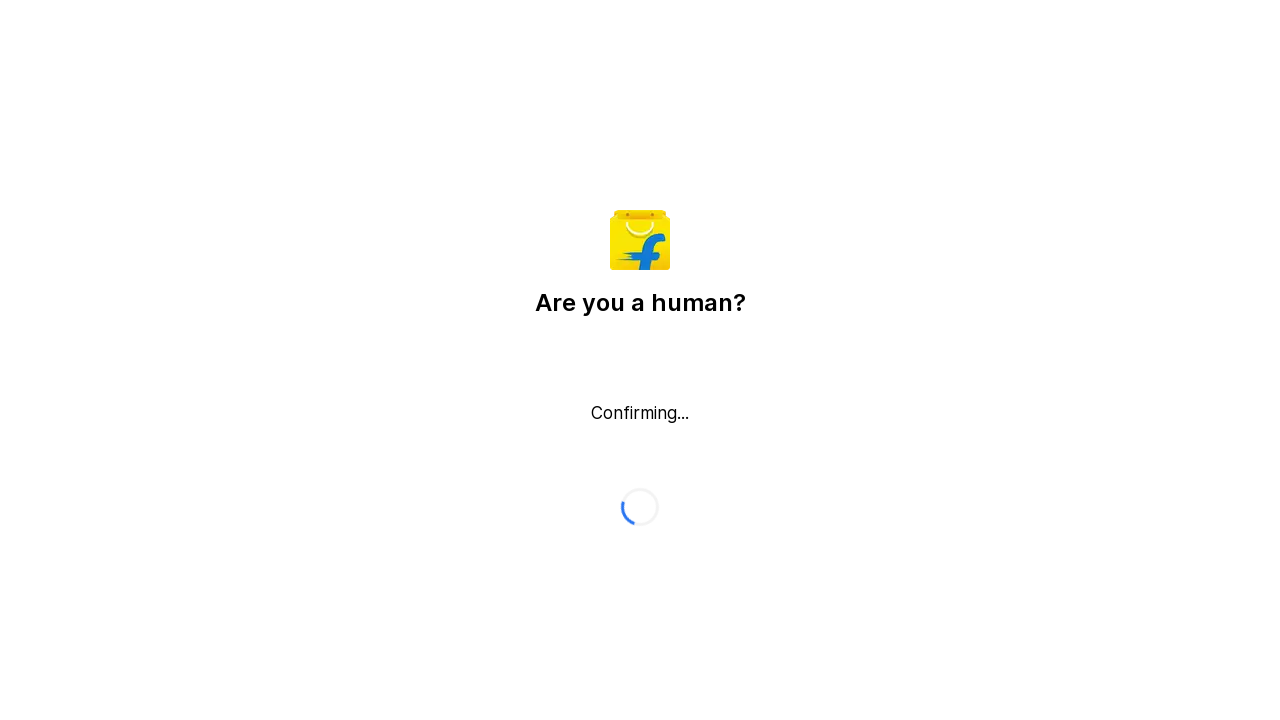

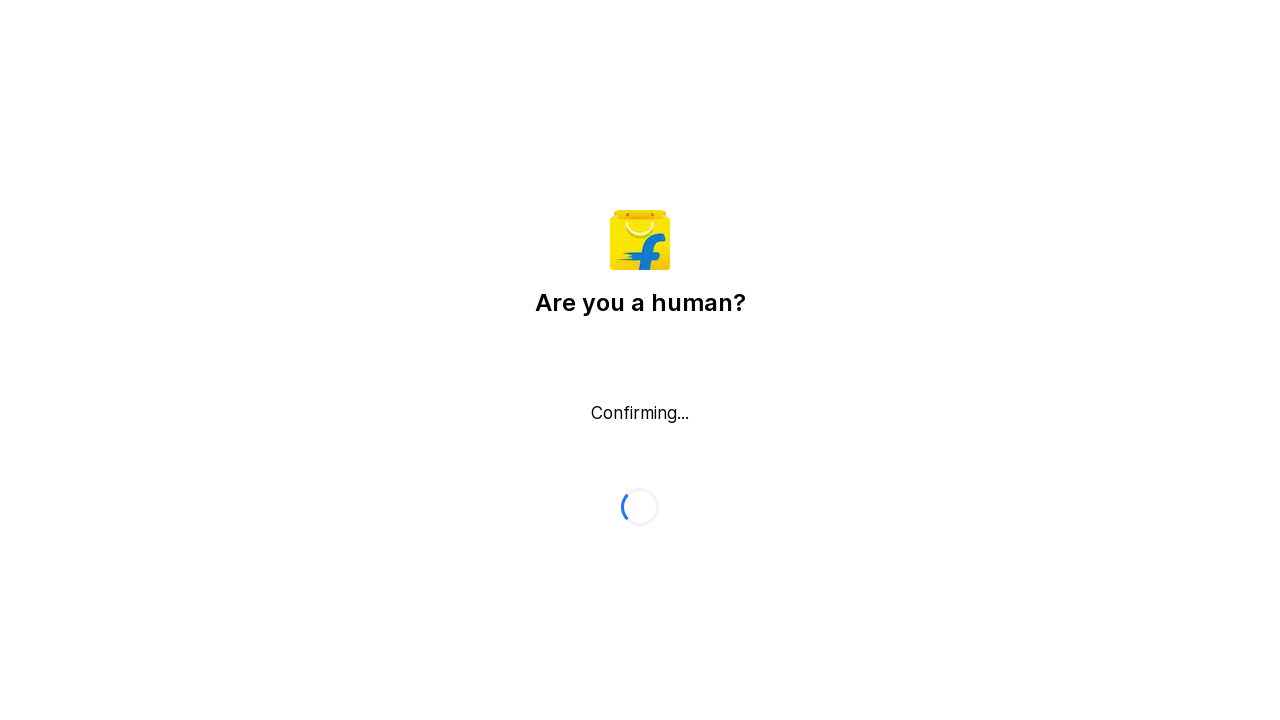